Tests form submission for a female client by selecting gender, country, filling personal details, selecting a product, clicking hobby options, and submitting the form.

Starting URL: https://sendform.nicepage.io/?version=13efcba7-1a49-45a5-9967-c2da8ebdd189&uid=f7bd60f0-34c8-40e3-8e2c-06cc19fcb730

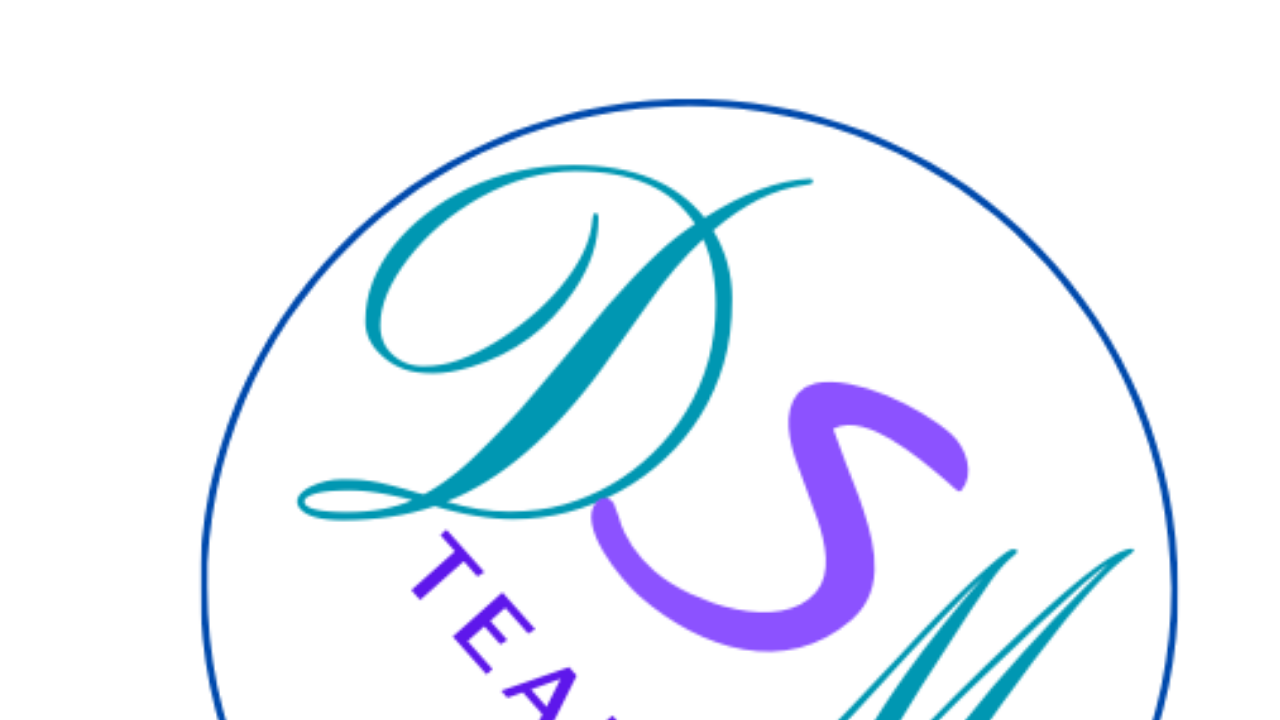

Selected 'Femme' (Female) gender option at (451, 360) on xpath=//*[@id='carousel_1853']/div/div/div/div/form/div[1]/div/div[2]/label
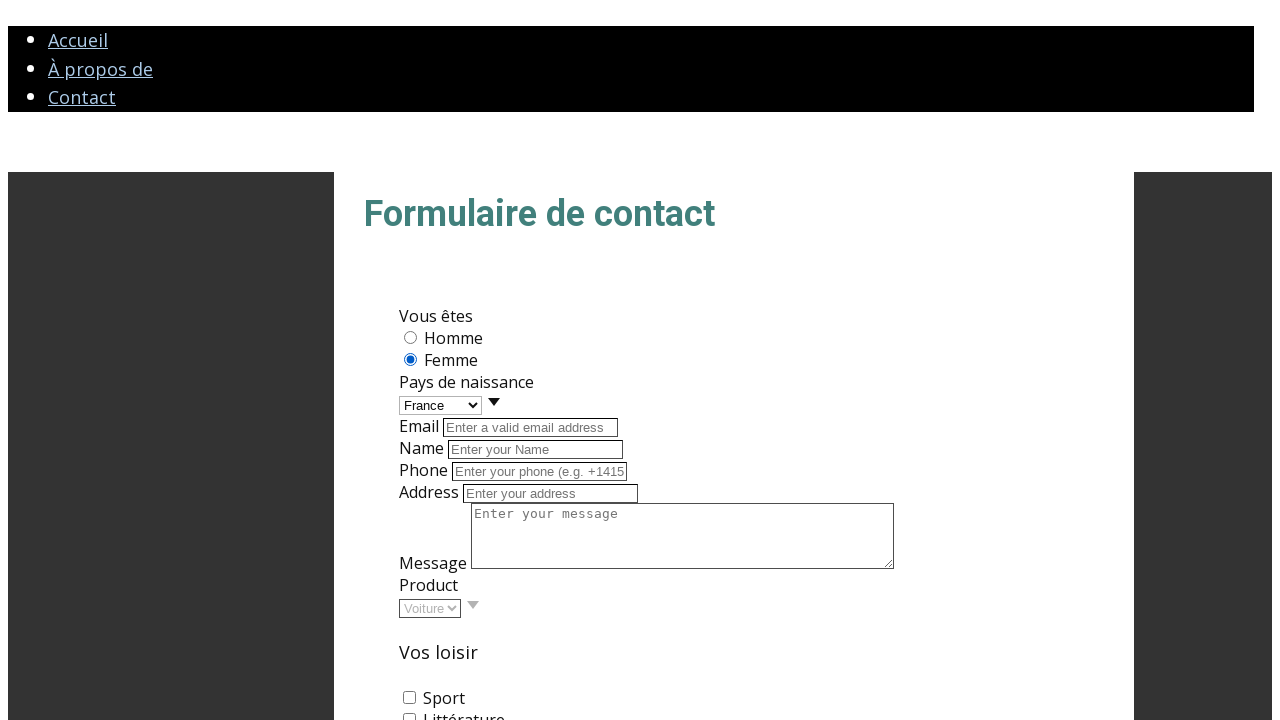

Selected country (third option) on #select-9648
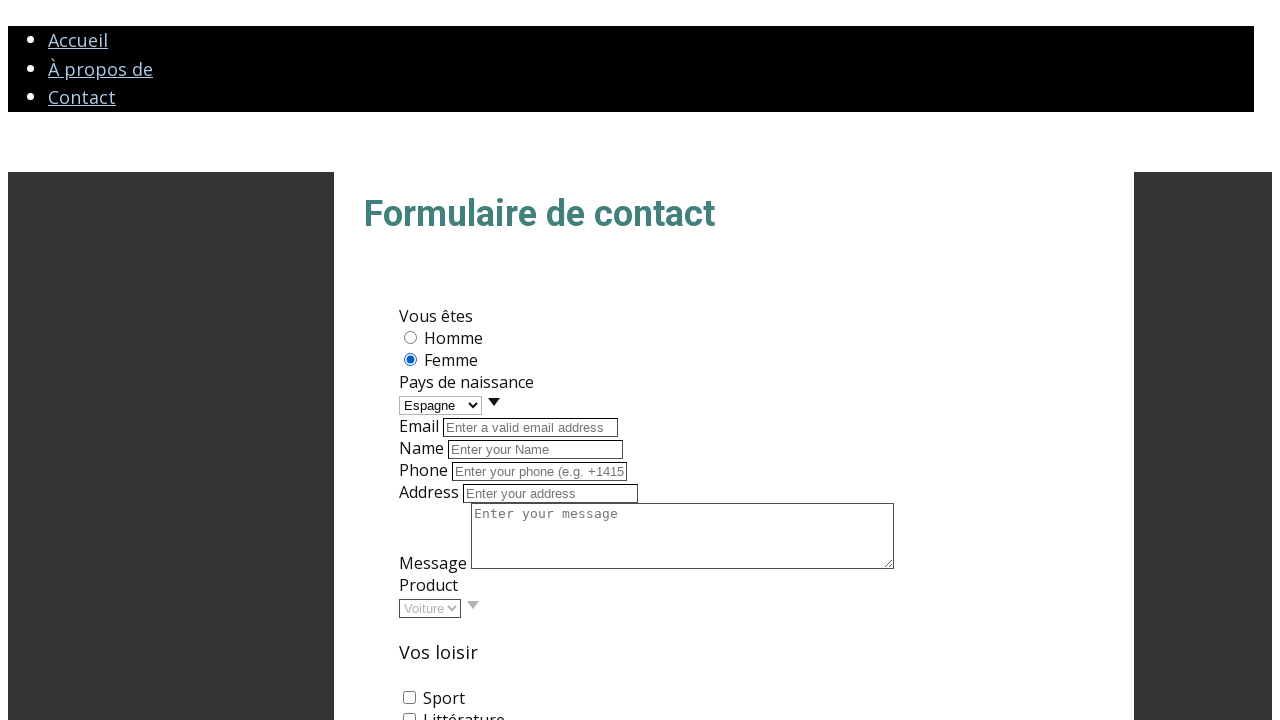

Filled email field with 'marie.martin@example.com' on #email-c6a3
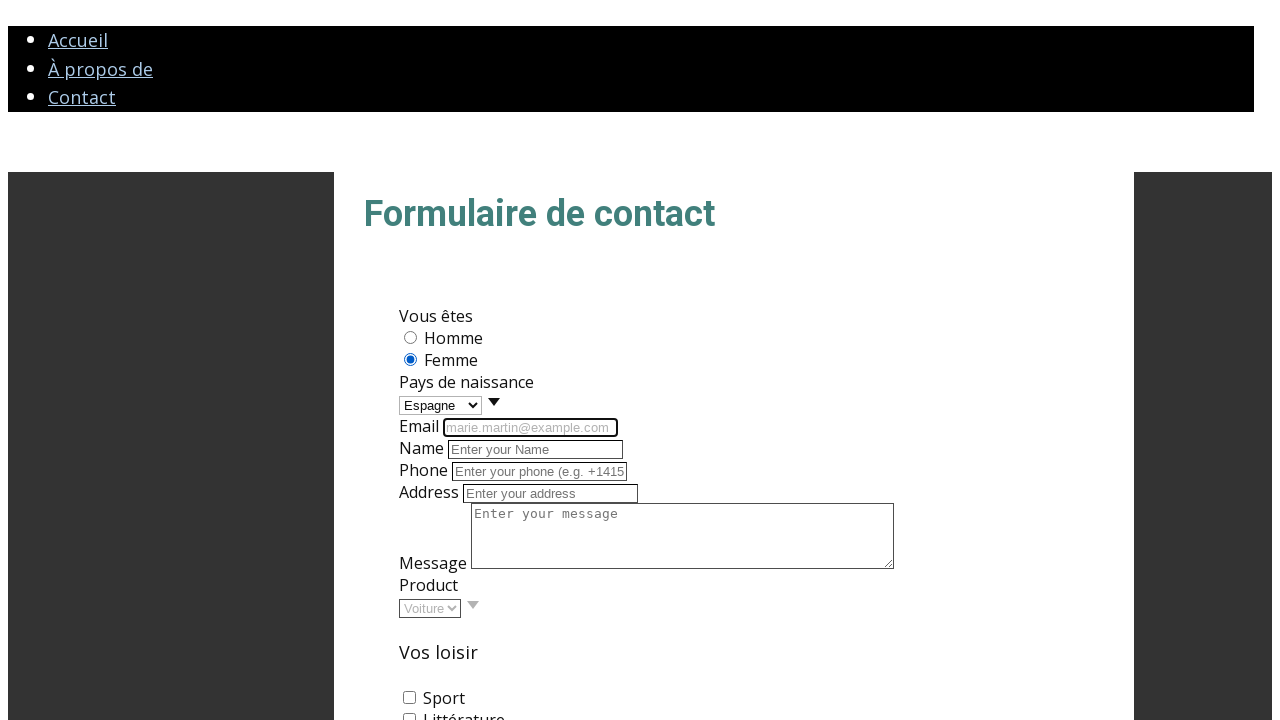

Filled name field with 'Marie Martin' on #name-c6a3
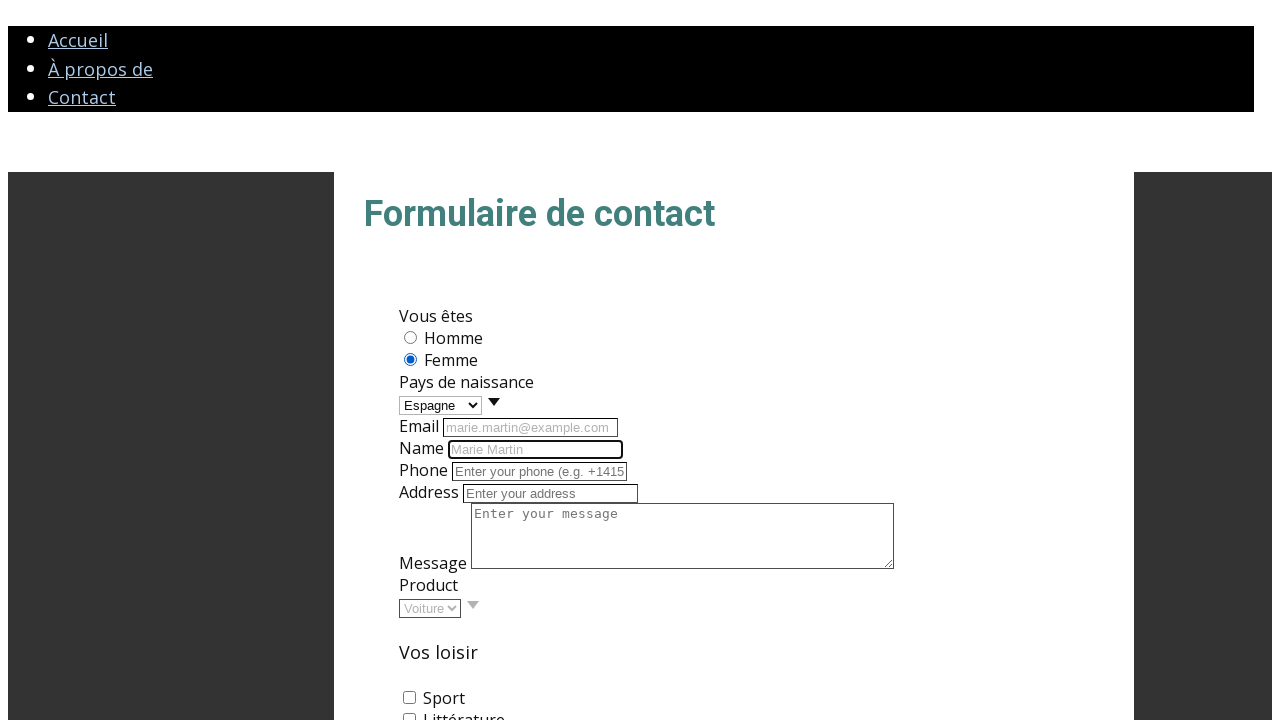

Filled phone field with '+33698765432' on #phone-84d9
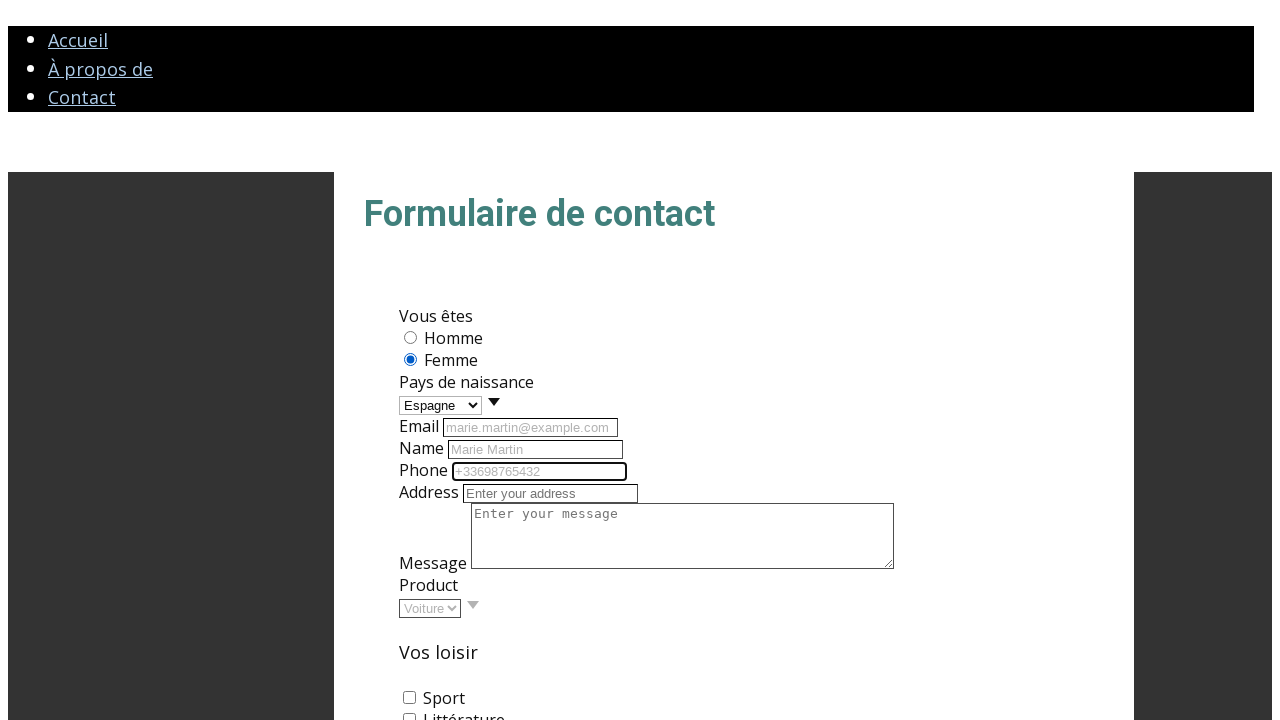

Filled address field with '28 Avenue des Champs 69002' on #address-be2d
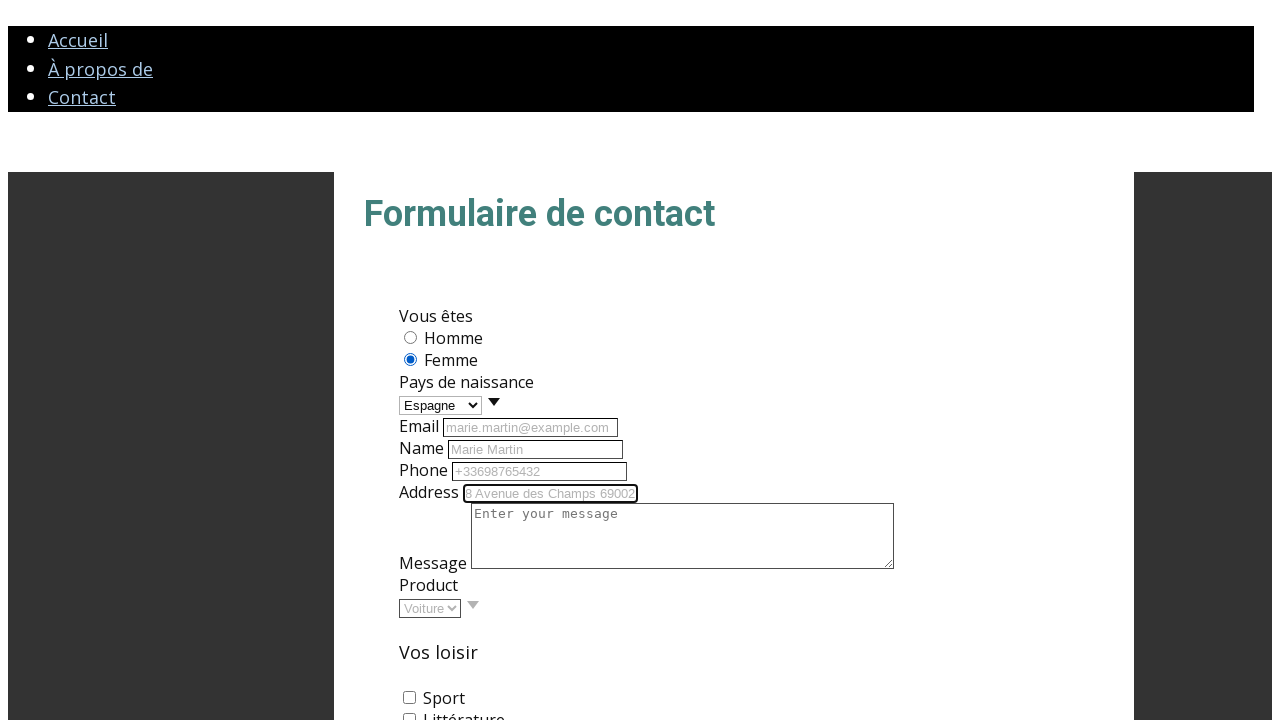

Filled message field with 'Merci de me contacter pour un rendez-vous.' on #message-c6a3
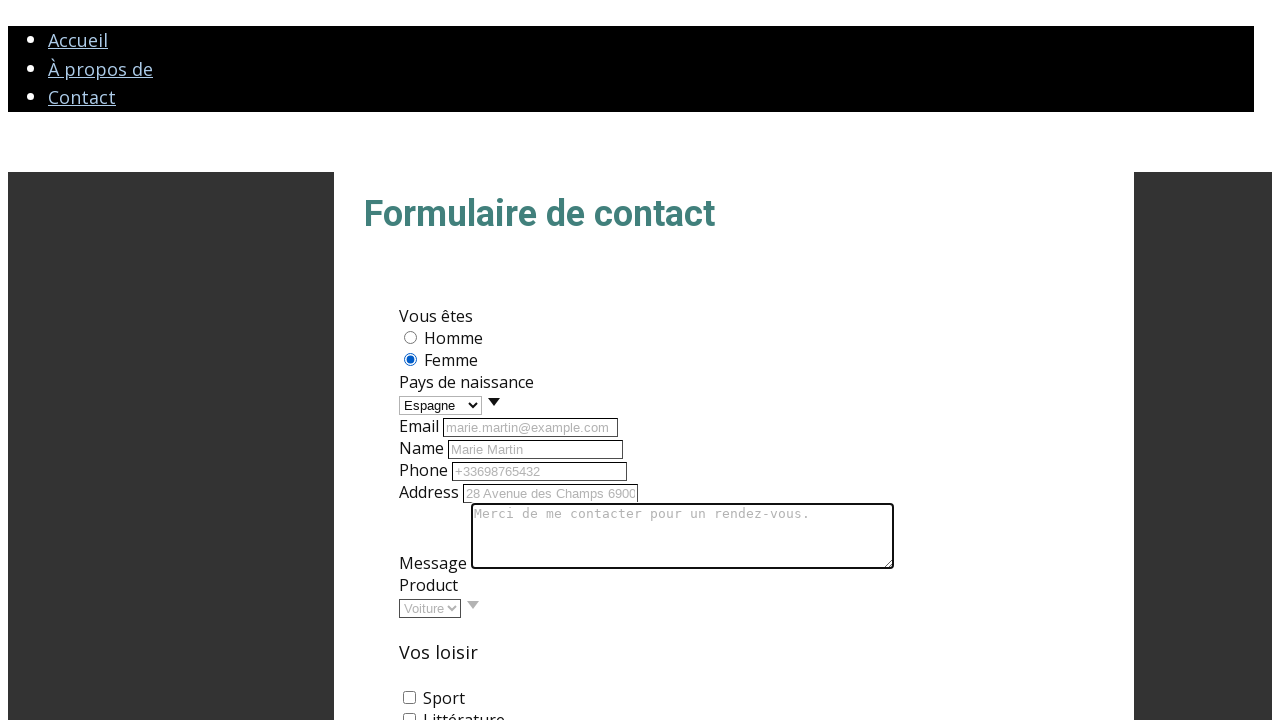

Selected product (second option) on #select-c283
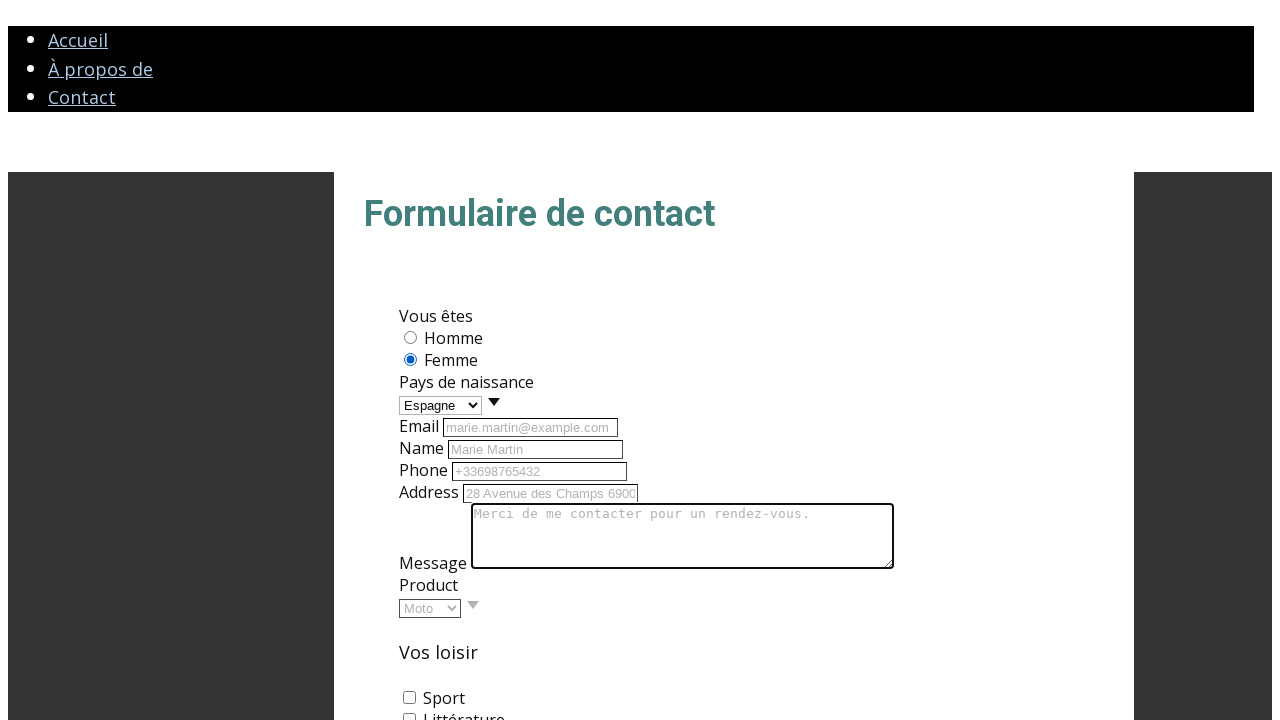

Clicked on hobby section to select options at (734, 698) on xpath=//*[@id='carousel_1853']/div/div/div/div/form/div[9]
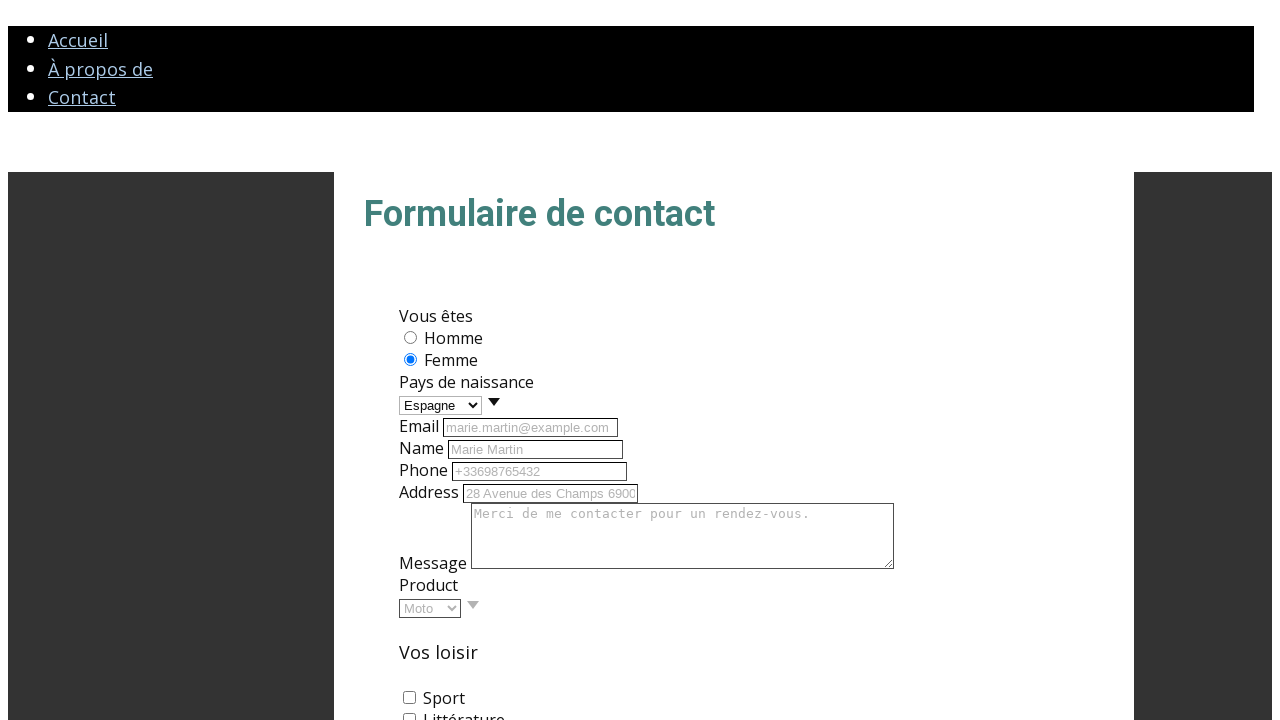

Clicked submit button to submit the form at (481, 360) on xpath=//*[@id='carousel_1853']/div/div/div/div/form/div[12]/a
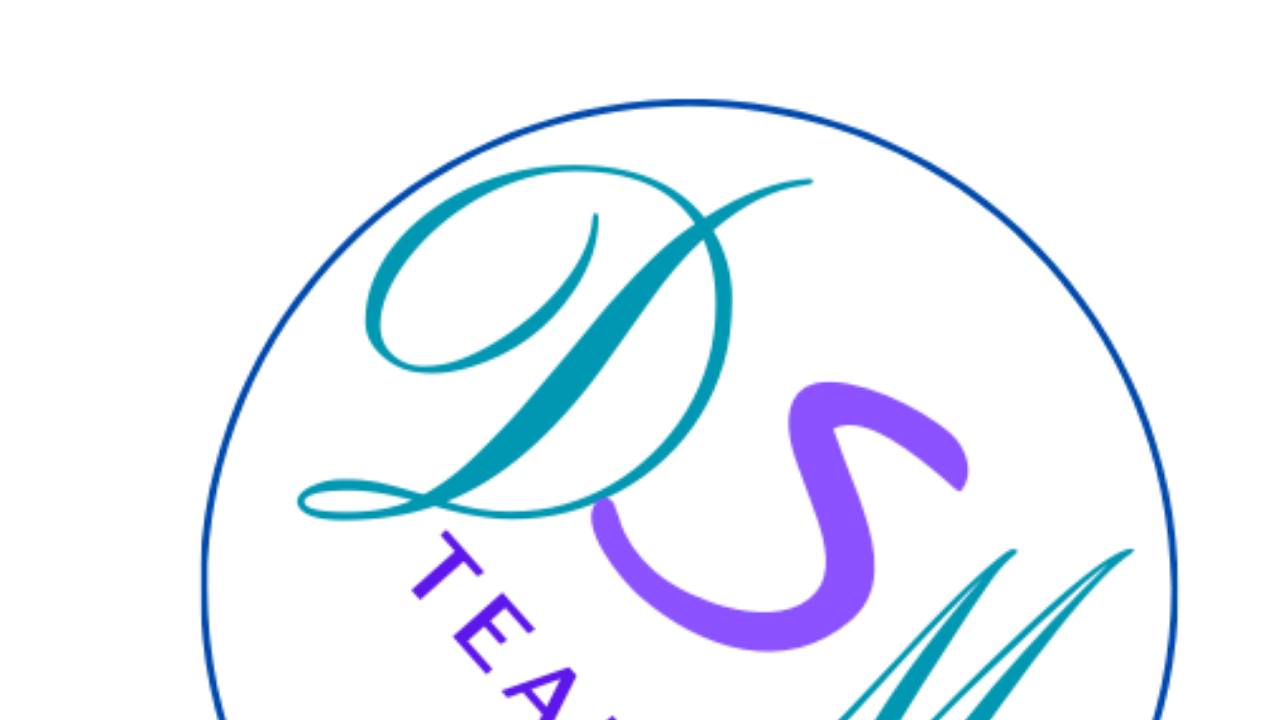

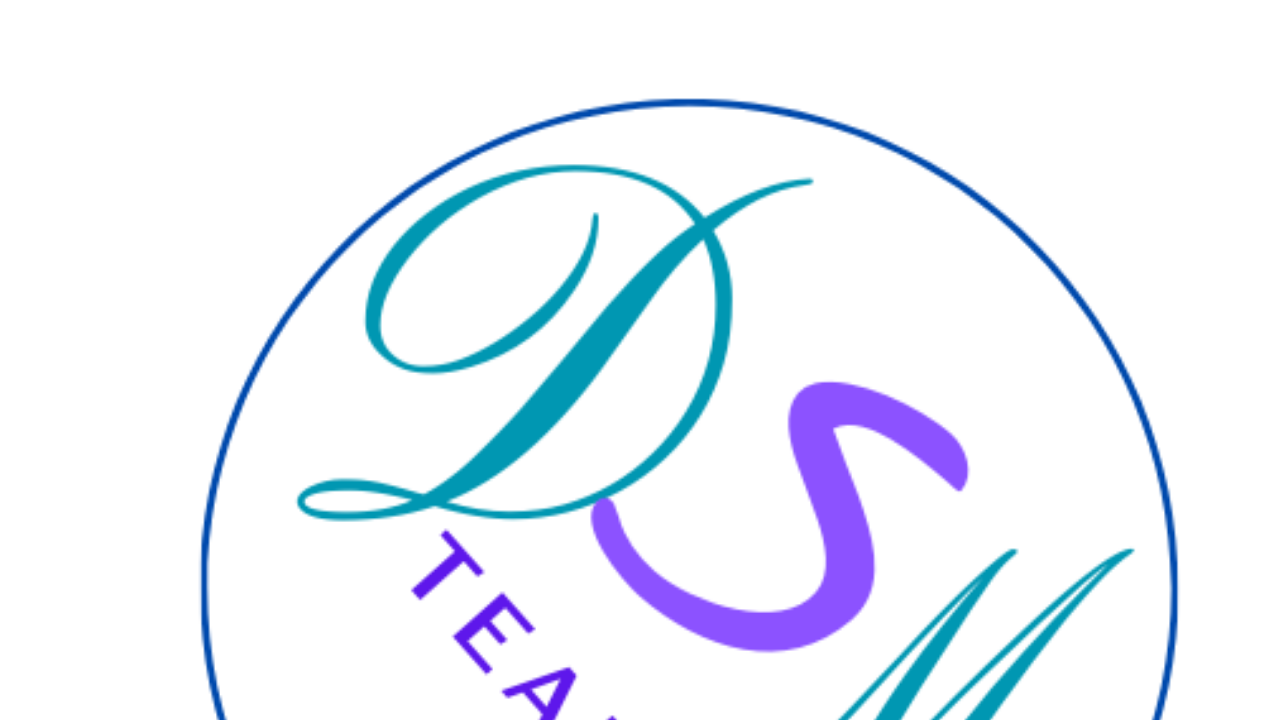